Tests registration form validation by entering an invalid email format and verifying the email validation error message appears

Starting URL: https://alada.vn/tai-khoan/dang-ky.html

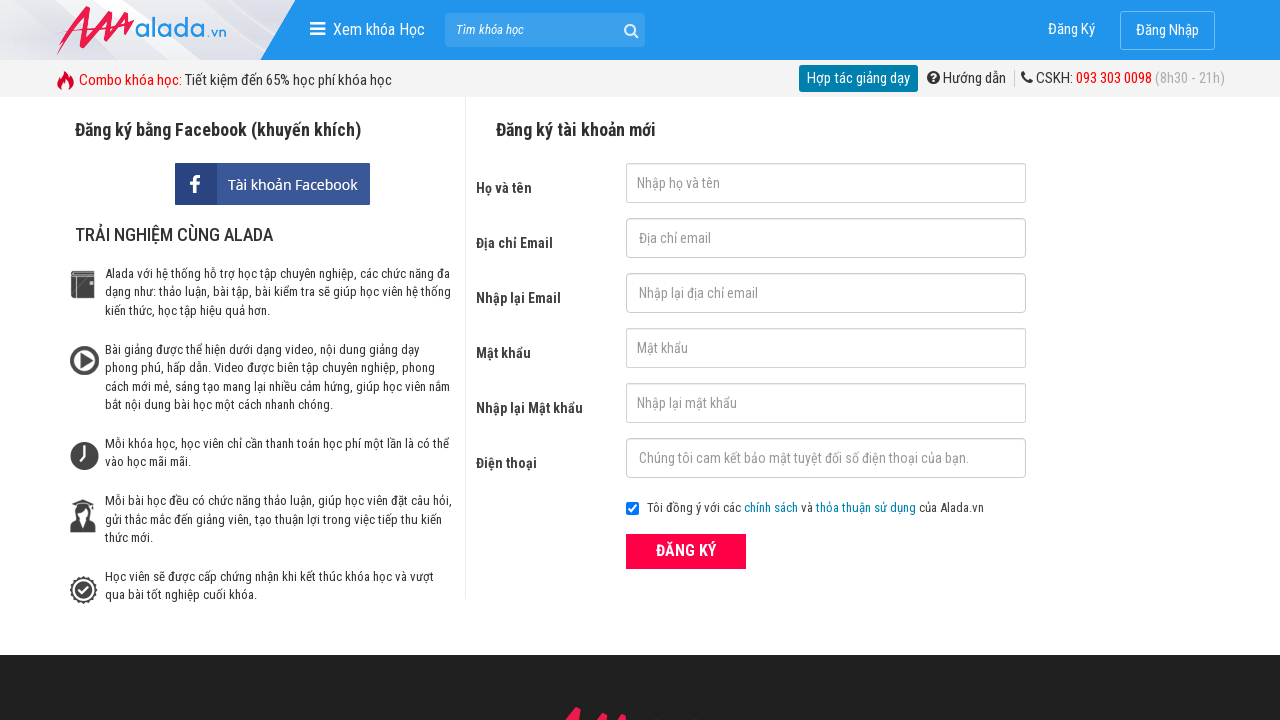

Filled first name field with 'Nguyen Van Test' on #txtFirstname
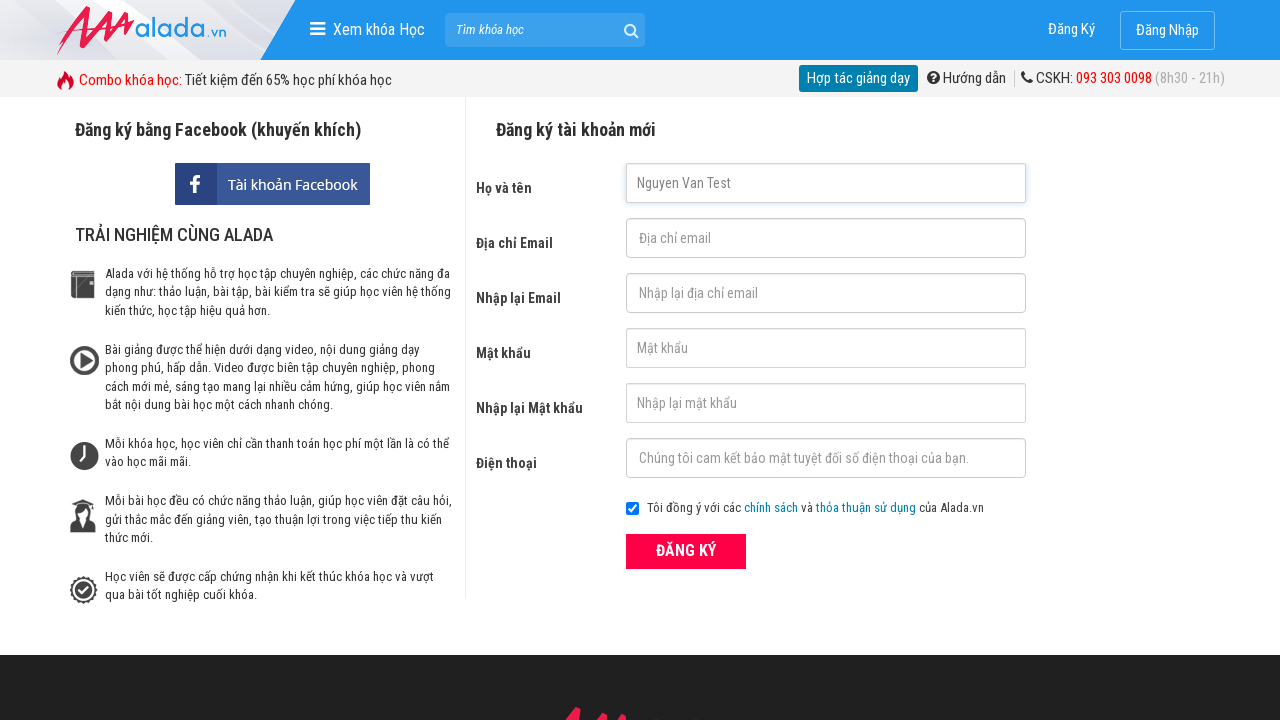

Filled email field with invalid format '123@456@789' on #txtEmail
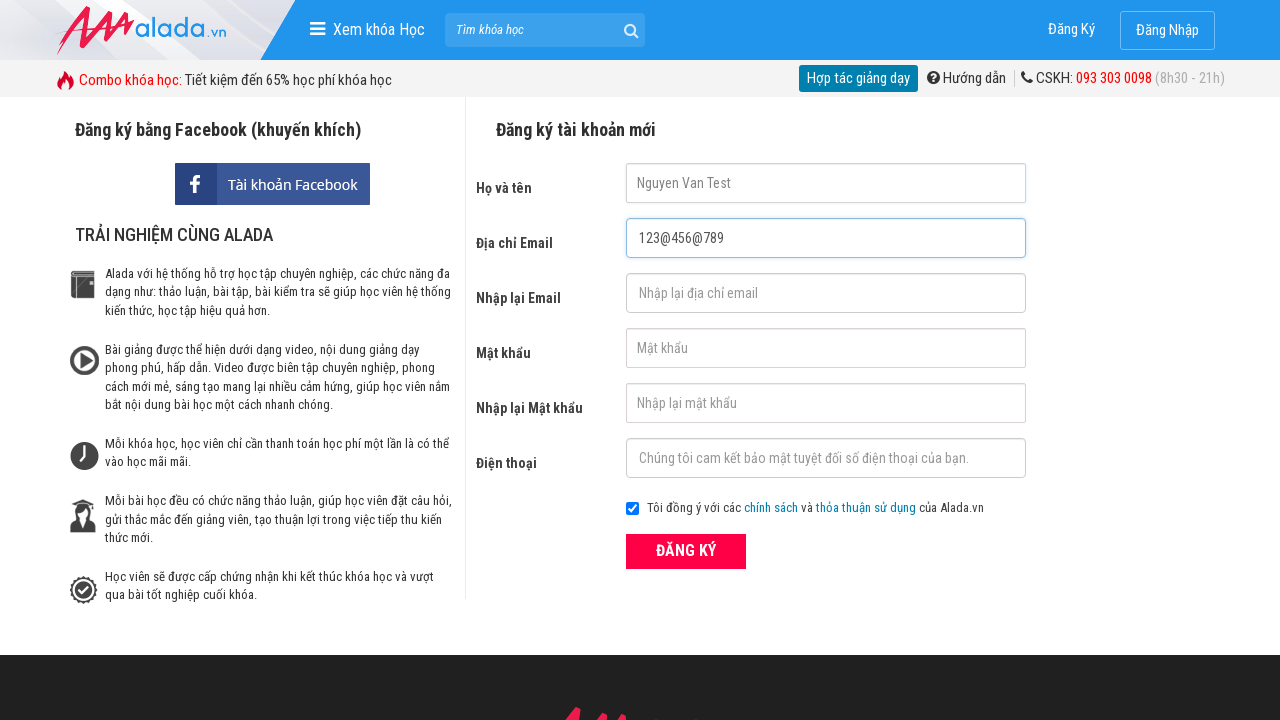

Filled confirm email field with invalid format '123@456@789' on #txtCEmail
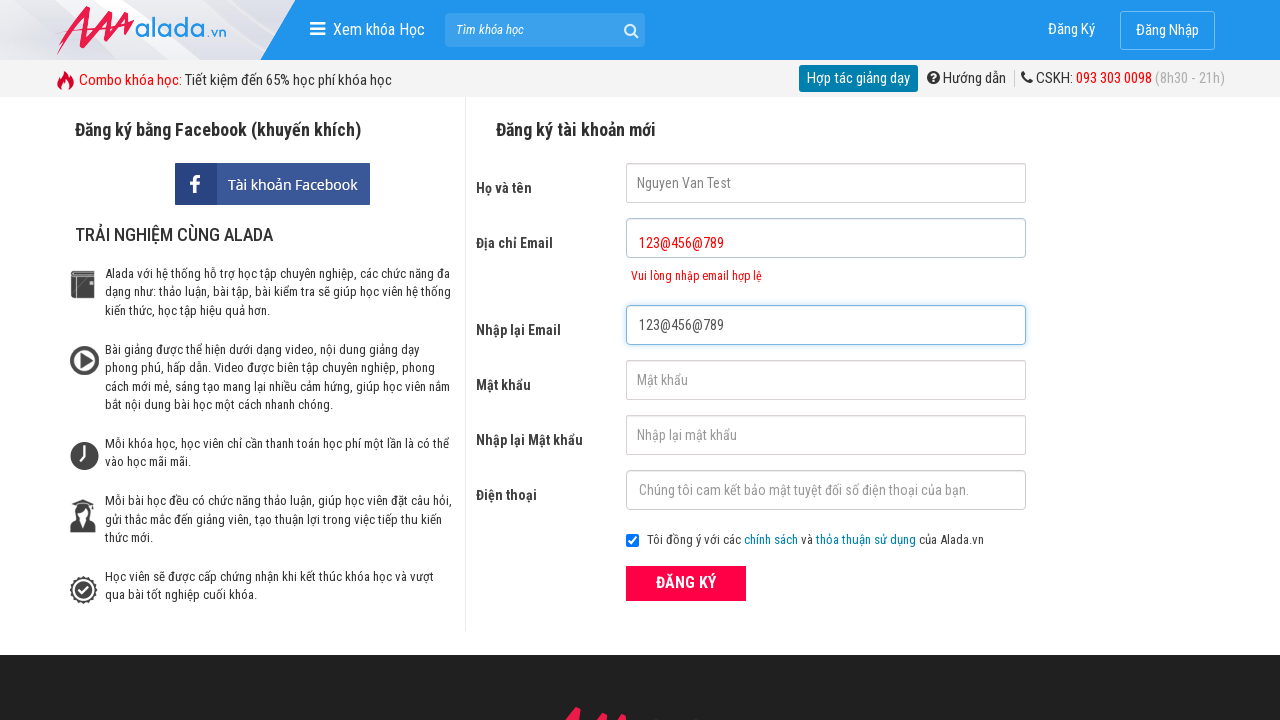

Filled password field with '123456' on #txtPassword
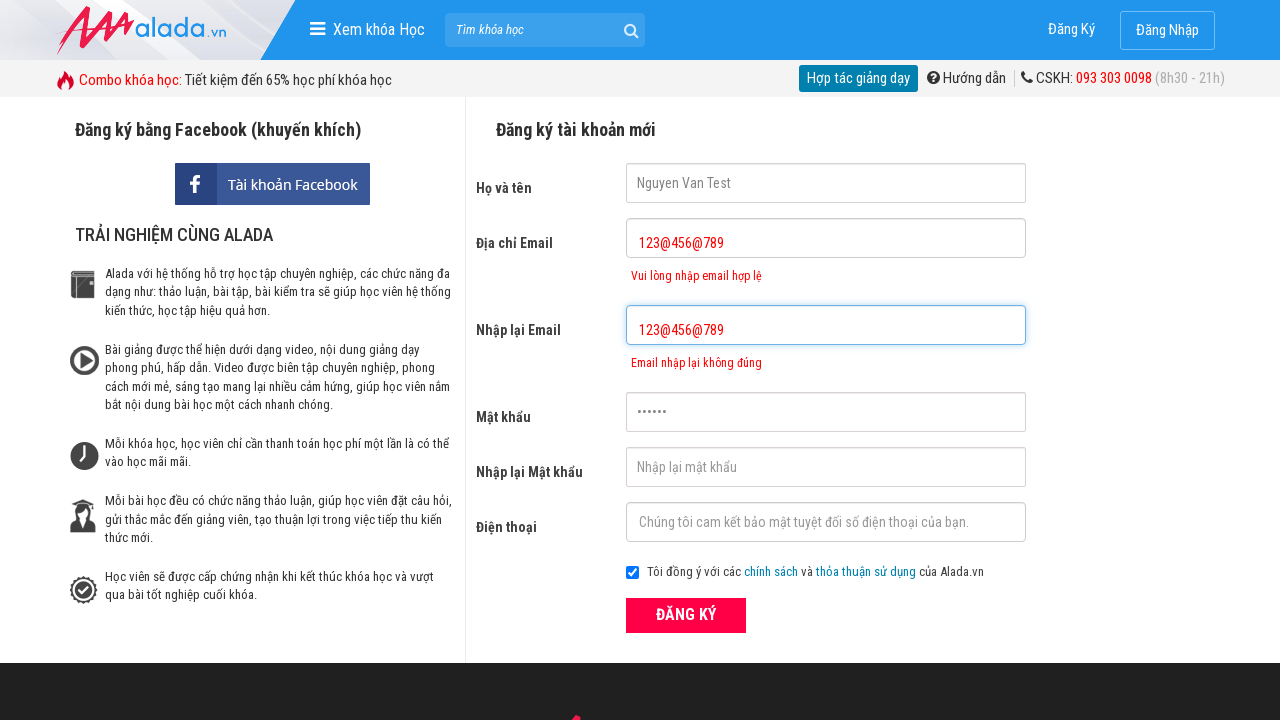

Filled confirm password field with '123456' on #txtCPassword
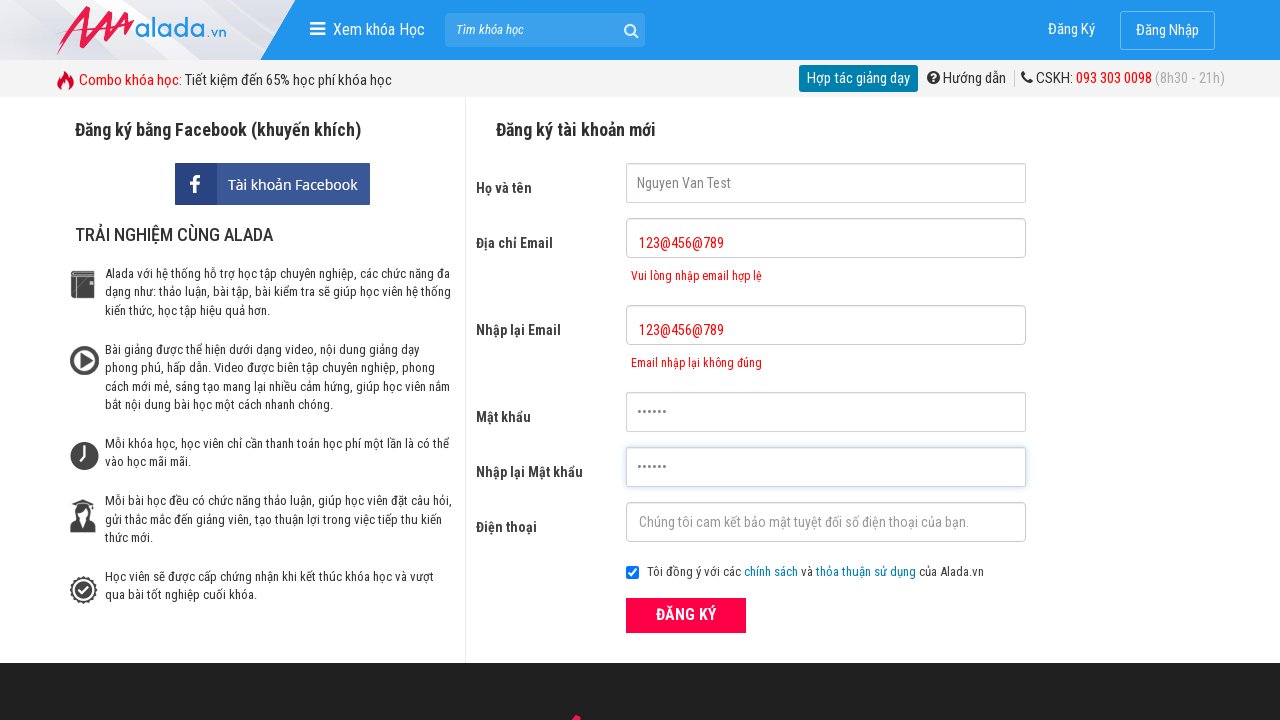

Filled phone field with '0907761668' on #txtPhone
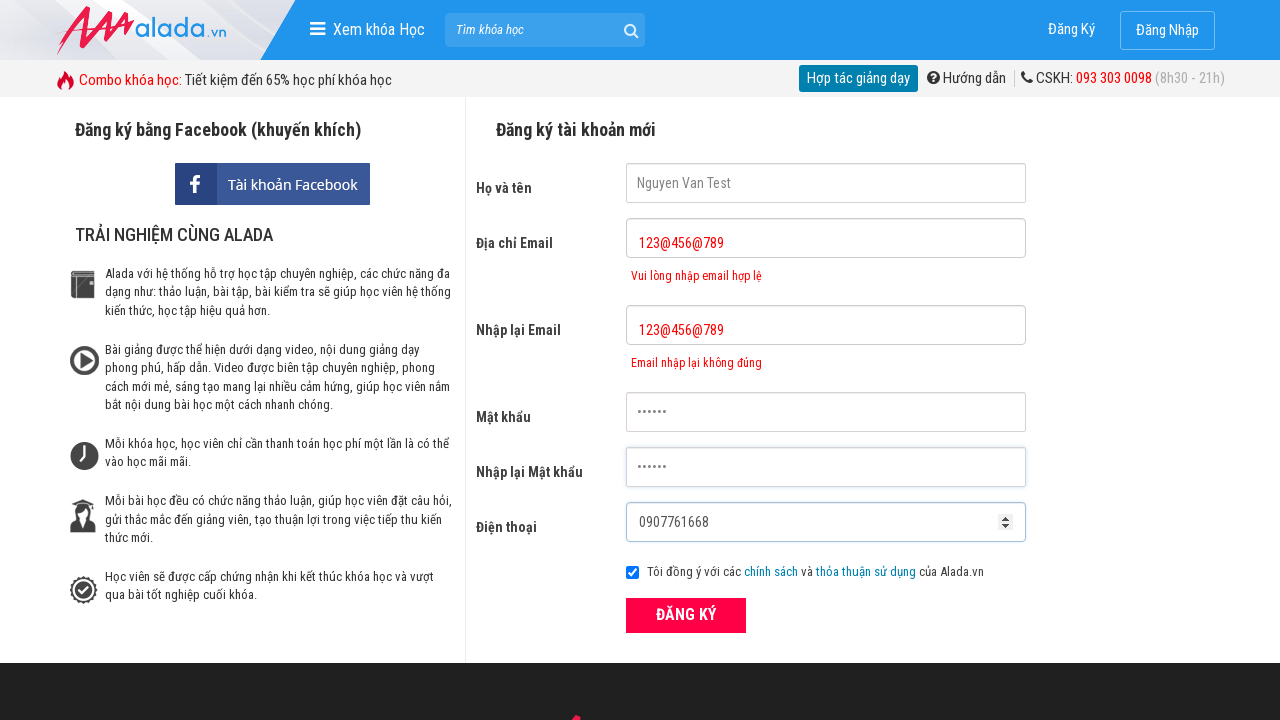

Clicked register/submit button at (686, 615) on button[type='submit']
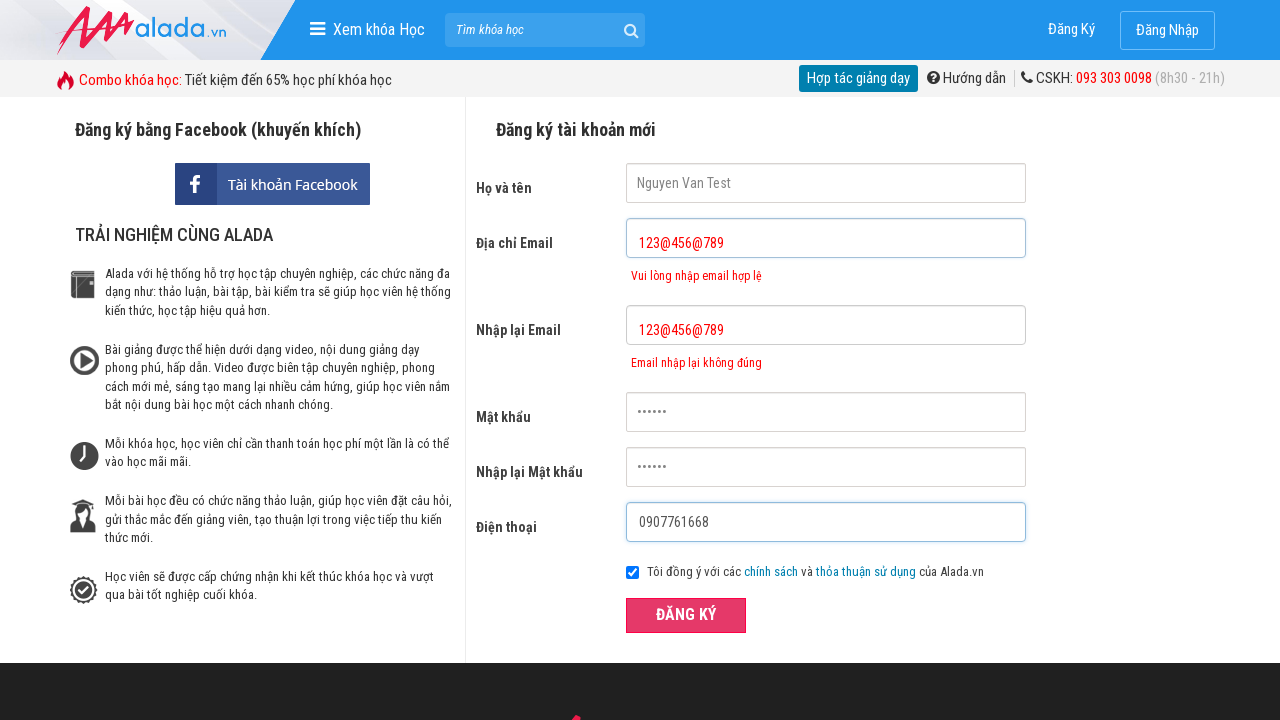

Email validation error message appeared
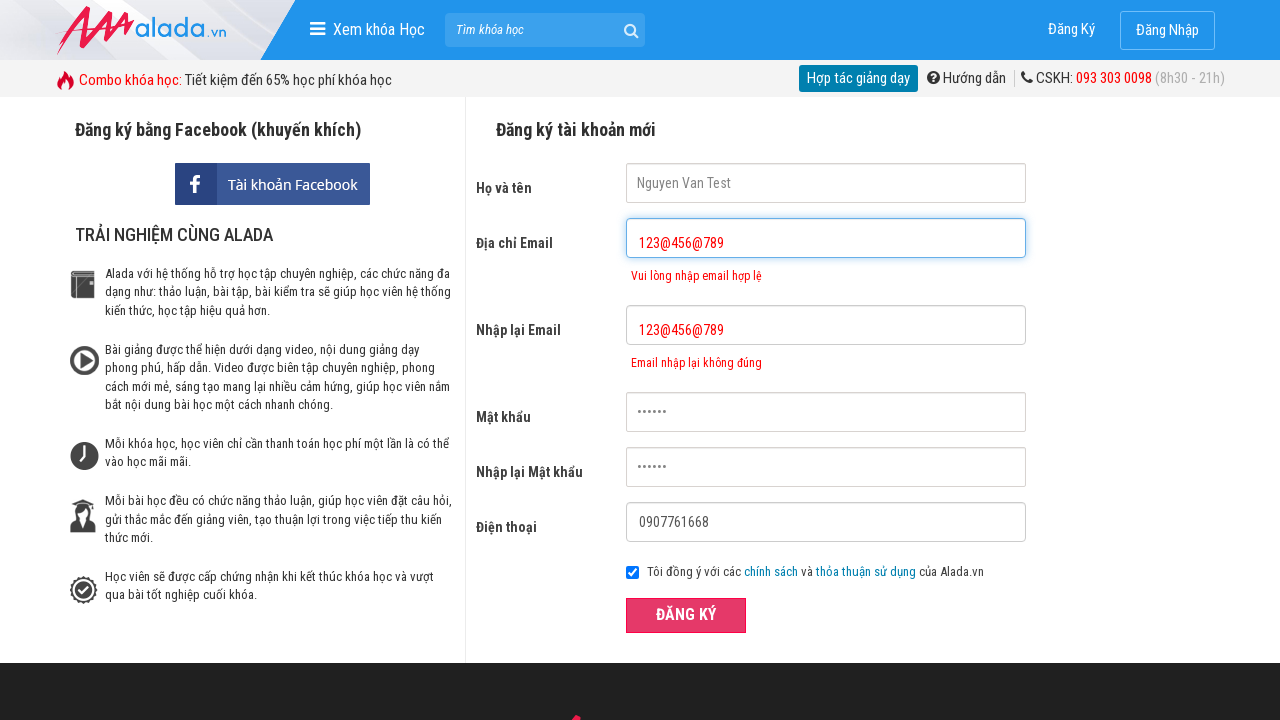

Confirm email validation error message appeared
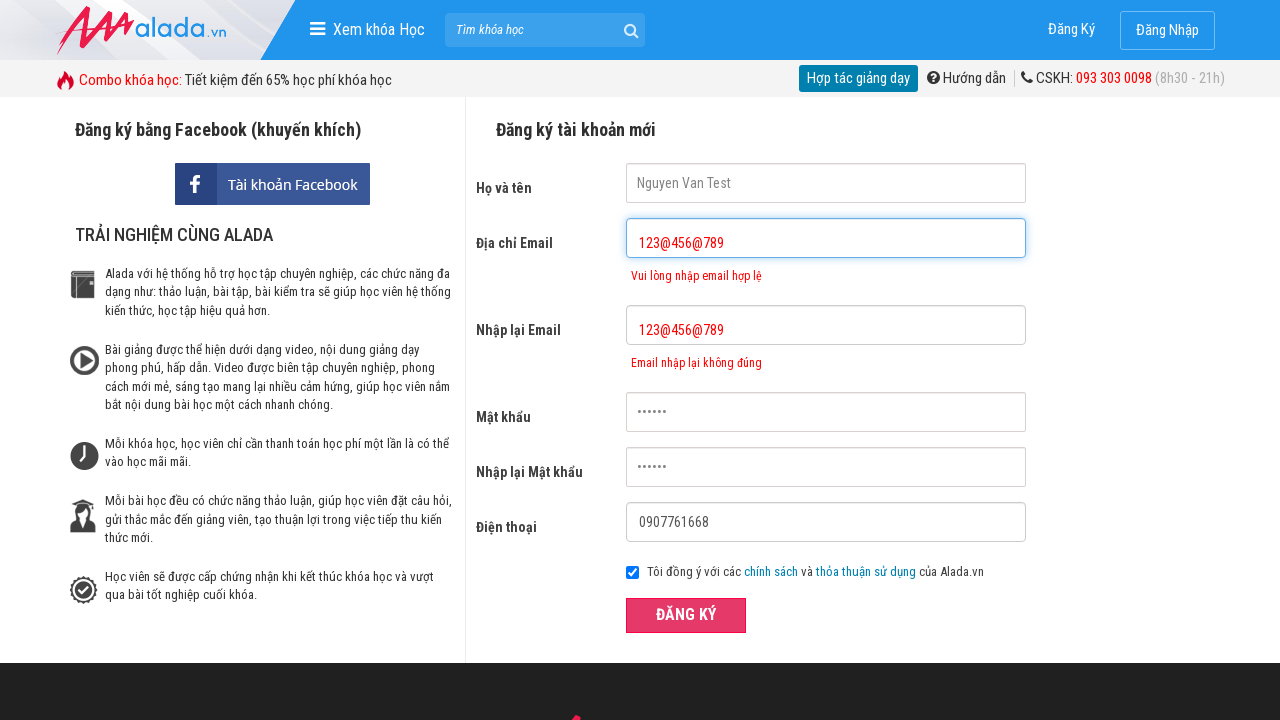

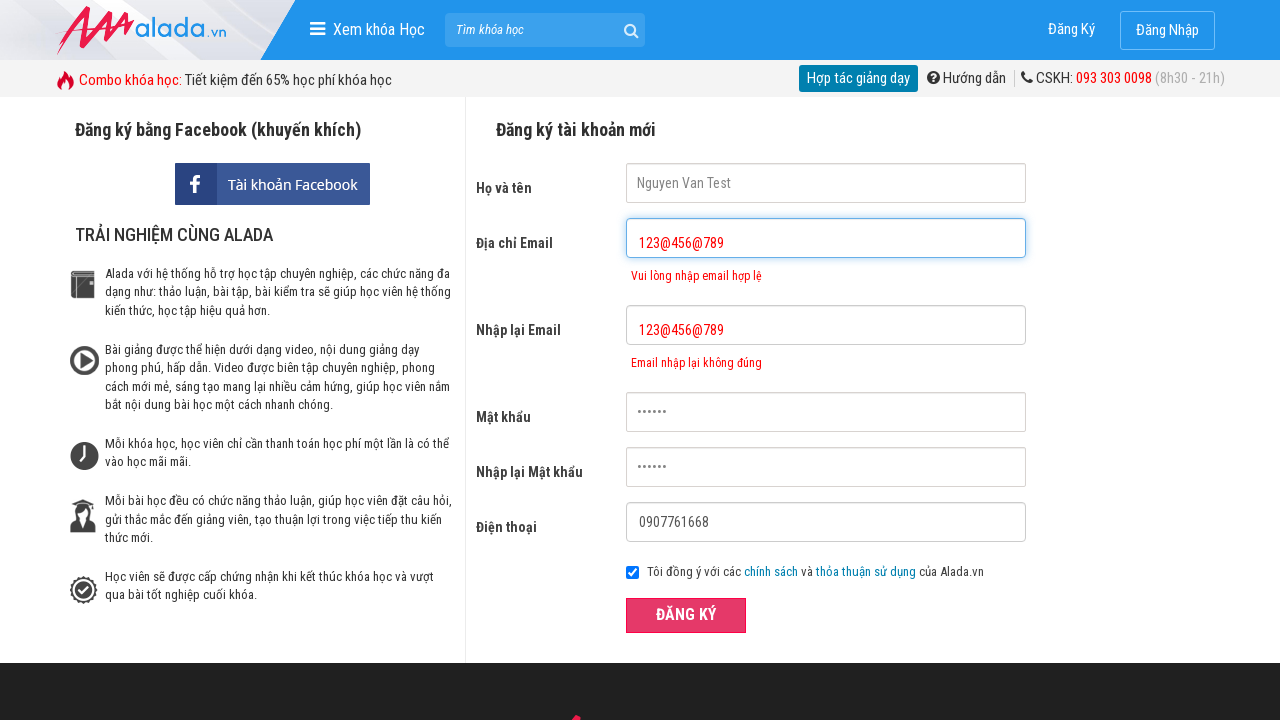